Tests copy and paste keyboard shortcuts by selecting text, cutting it, and pasting twice

Starting URL: https://www.selenium.dev/selenium/web/single_text_input.html

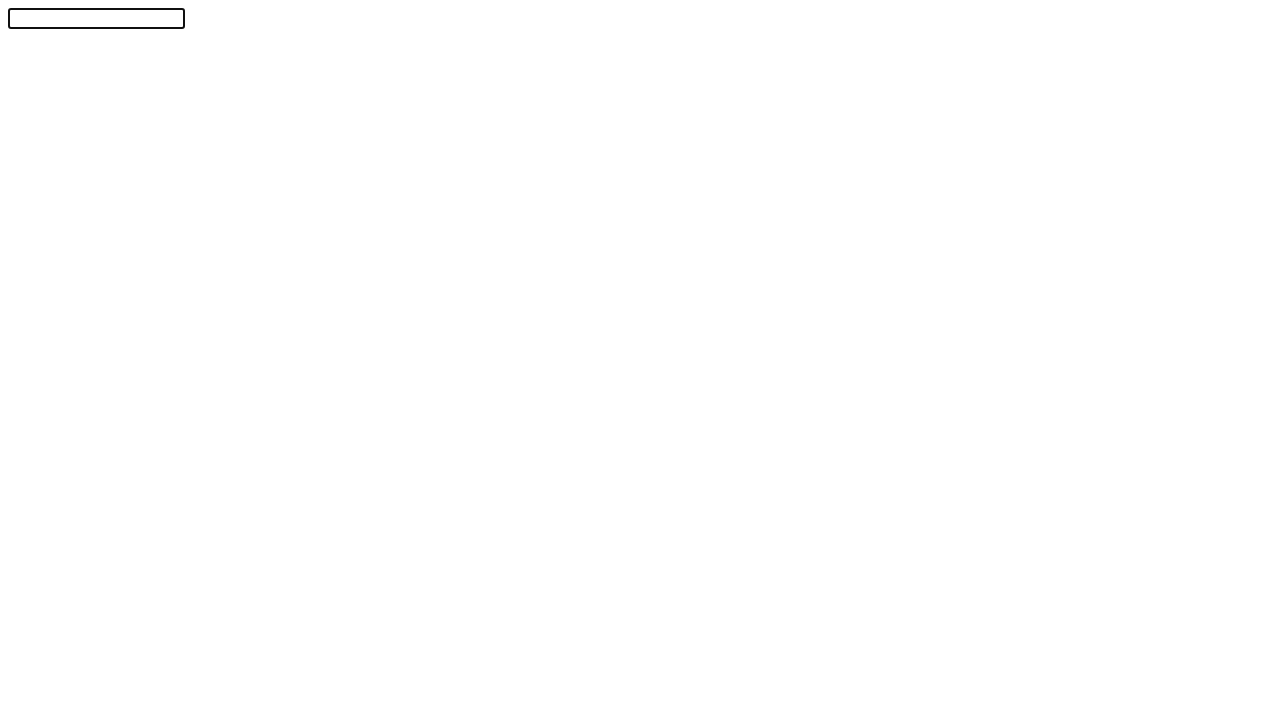

Clicked on text input field to focus it at (96, 18) on #textInput
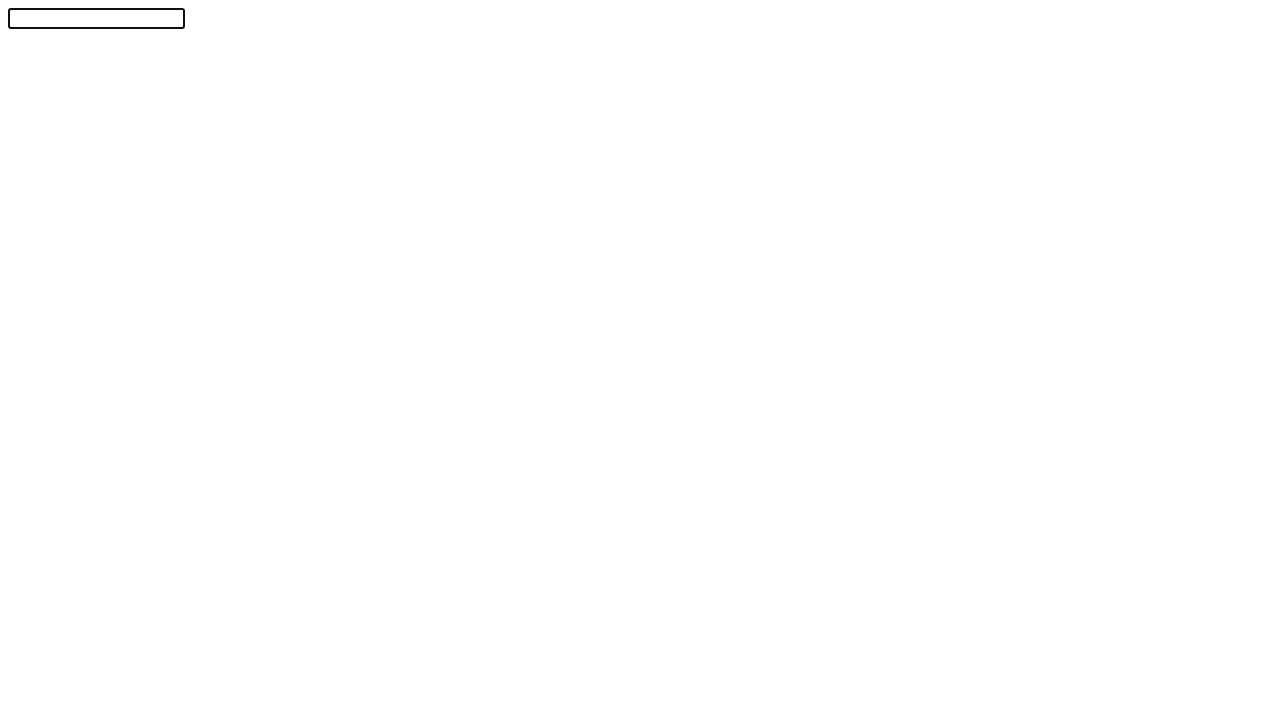

Typed 'Automation!' into the input field
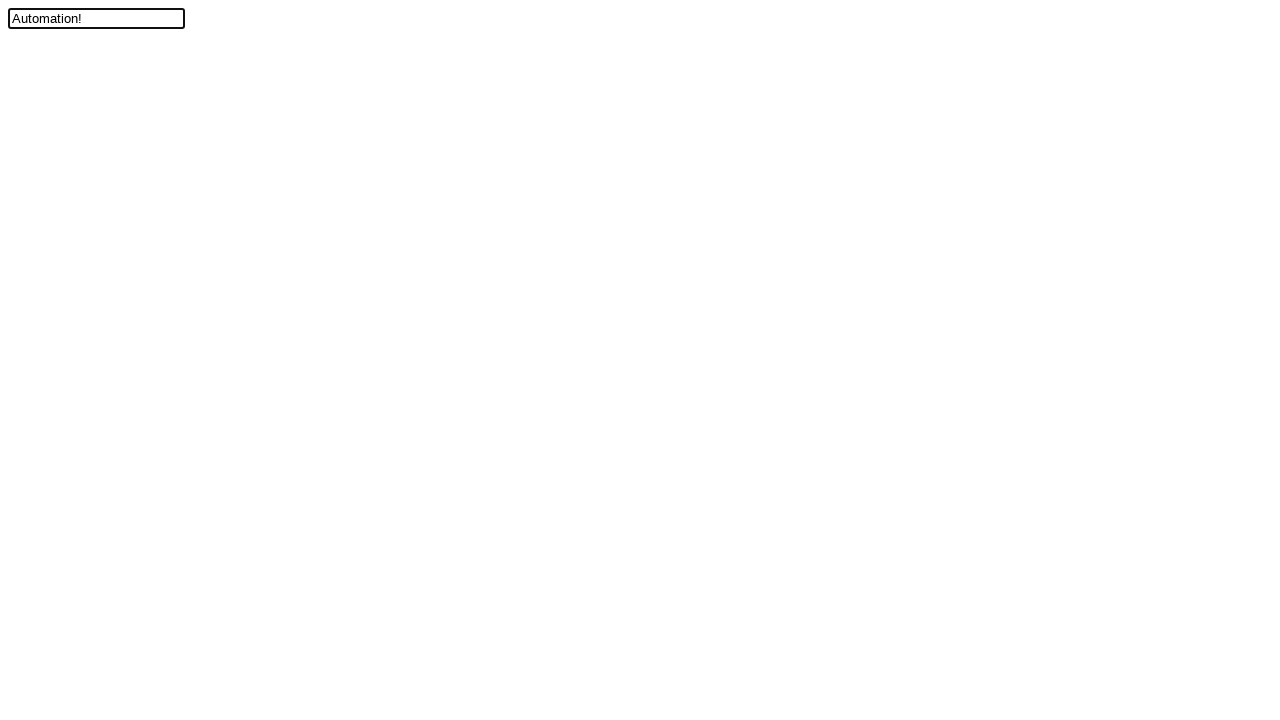

Moved cursor left
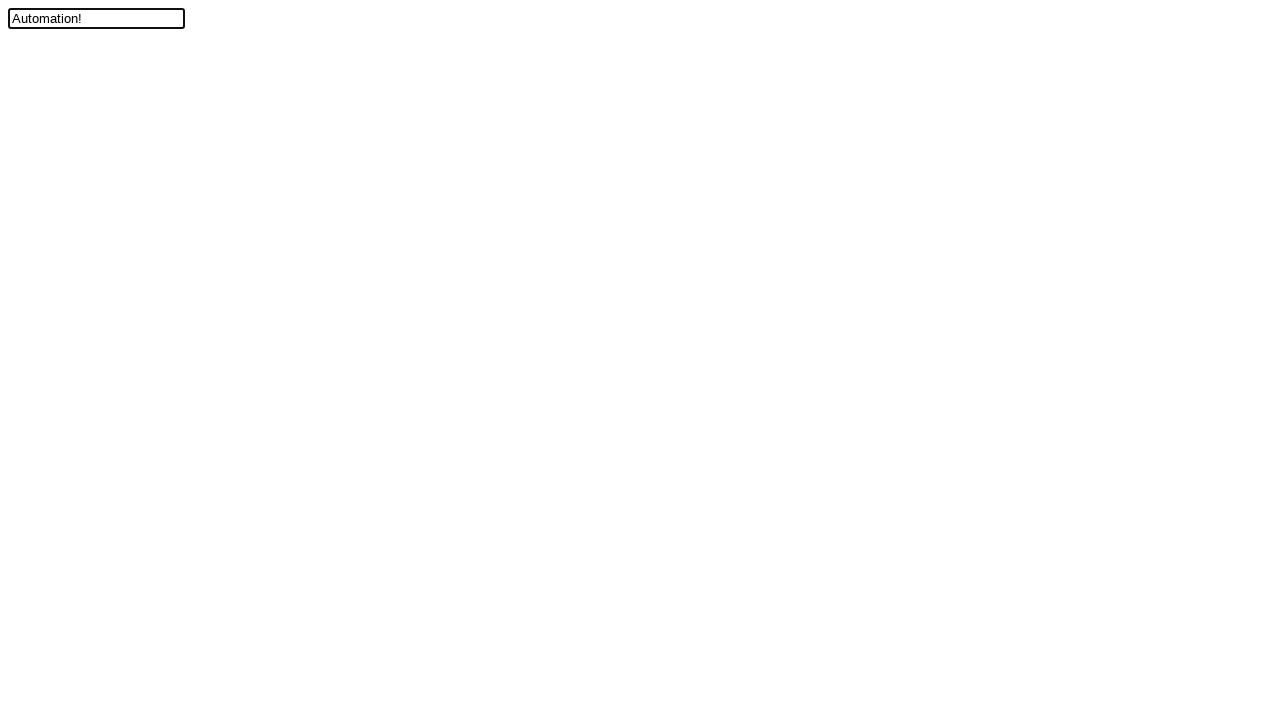

Held Shift key down
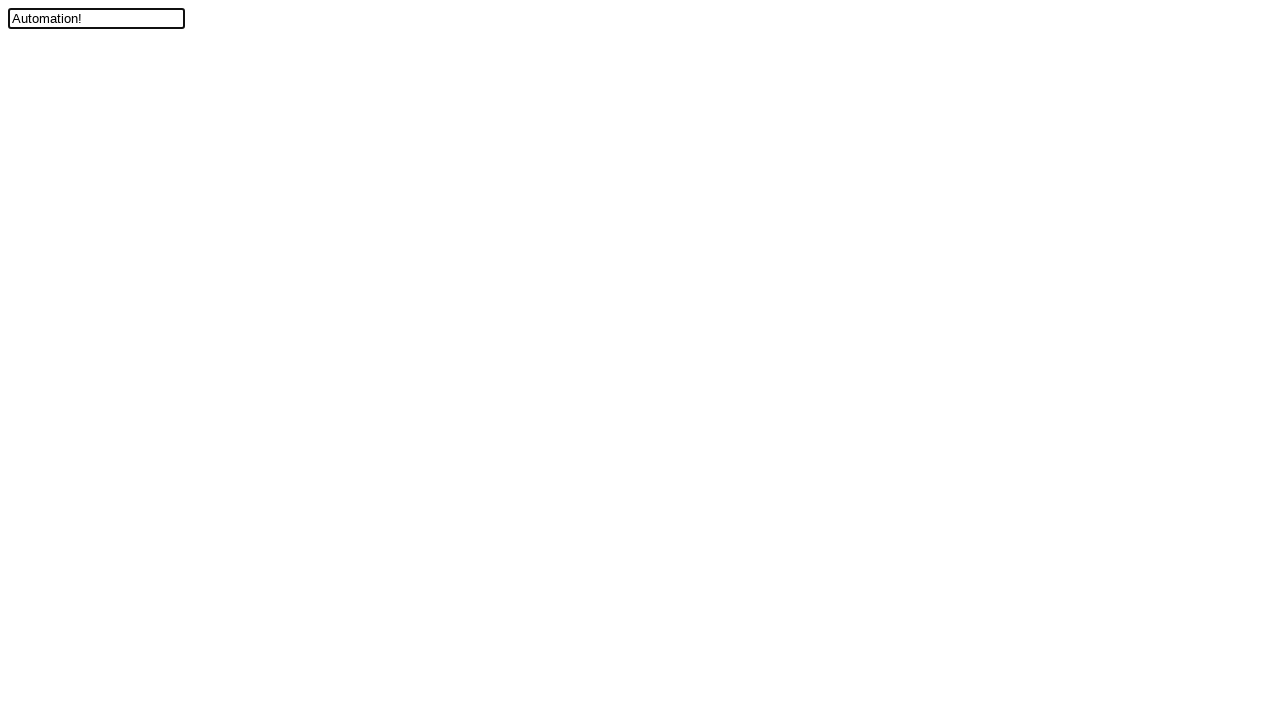

Pressed ArrowUp with Shift held to select text
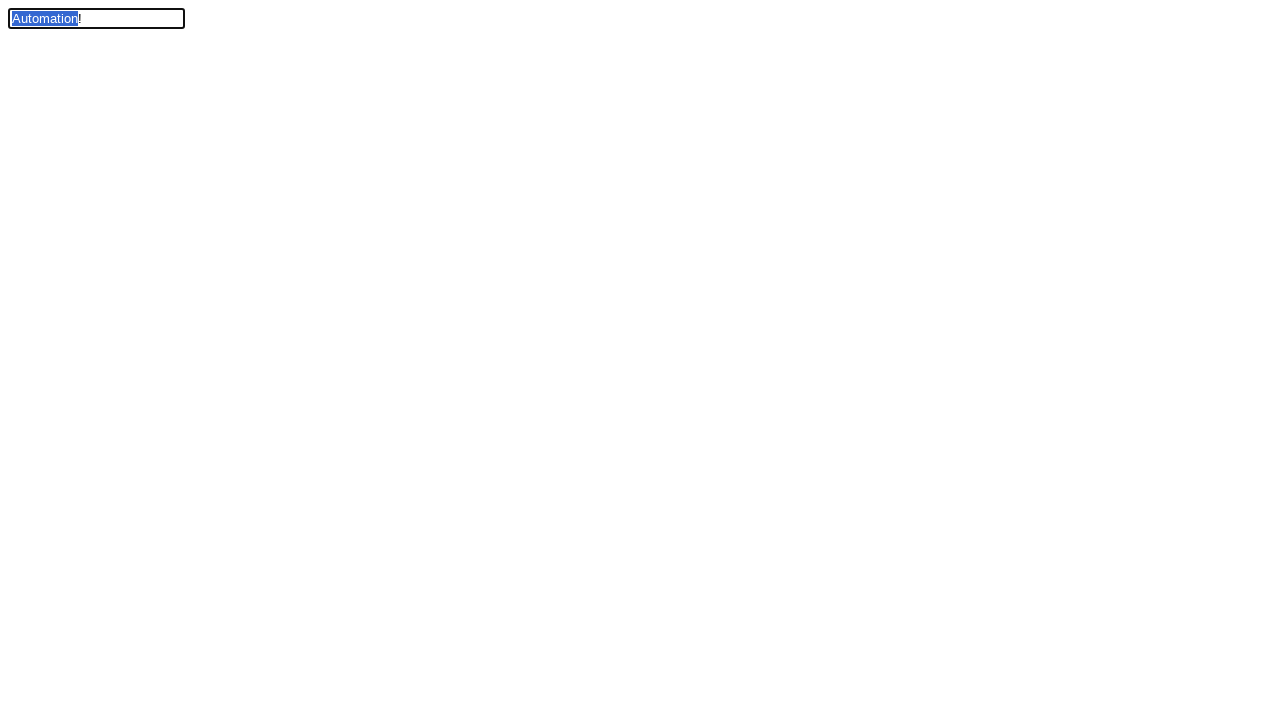

Released Shift key
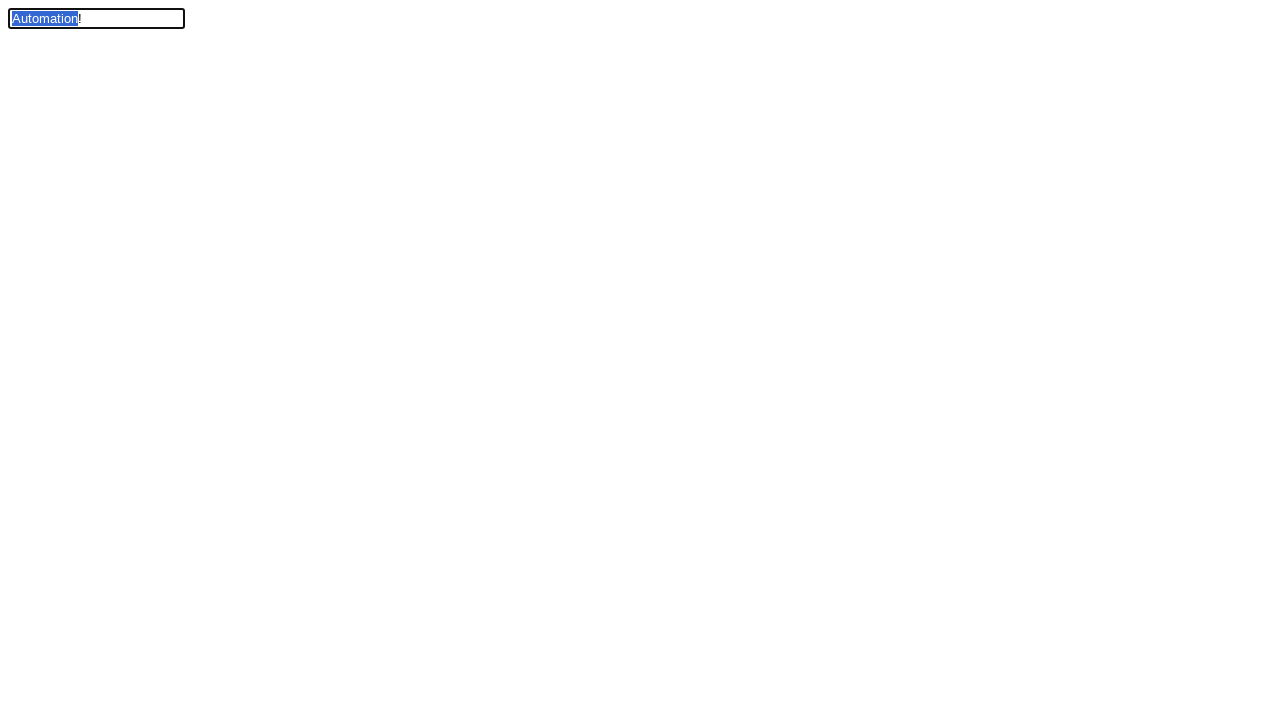

Held Control key down
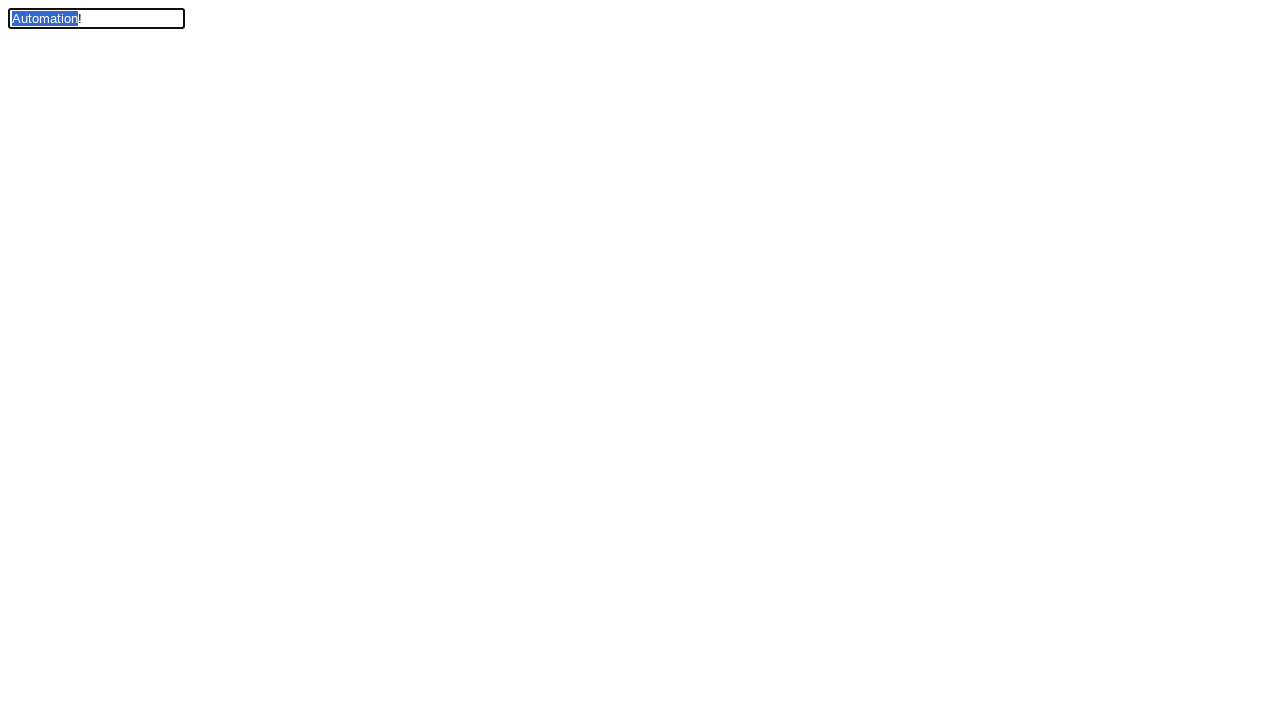

Pressed Ctrl+X to cut the selected text
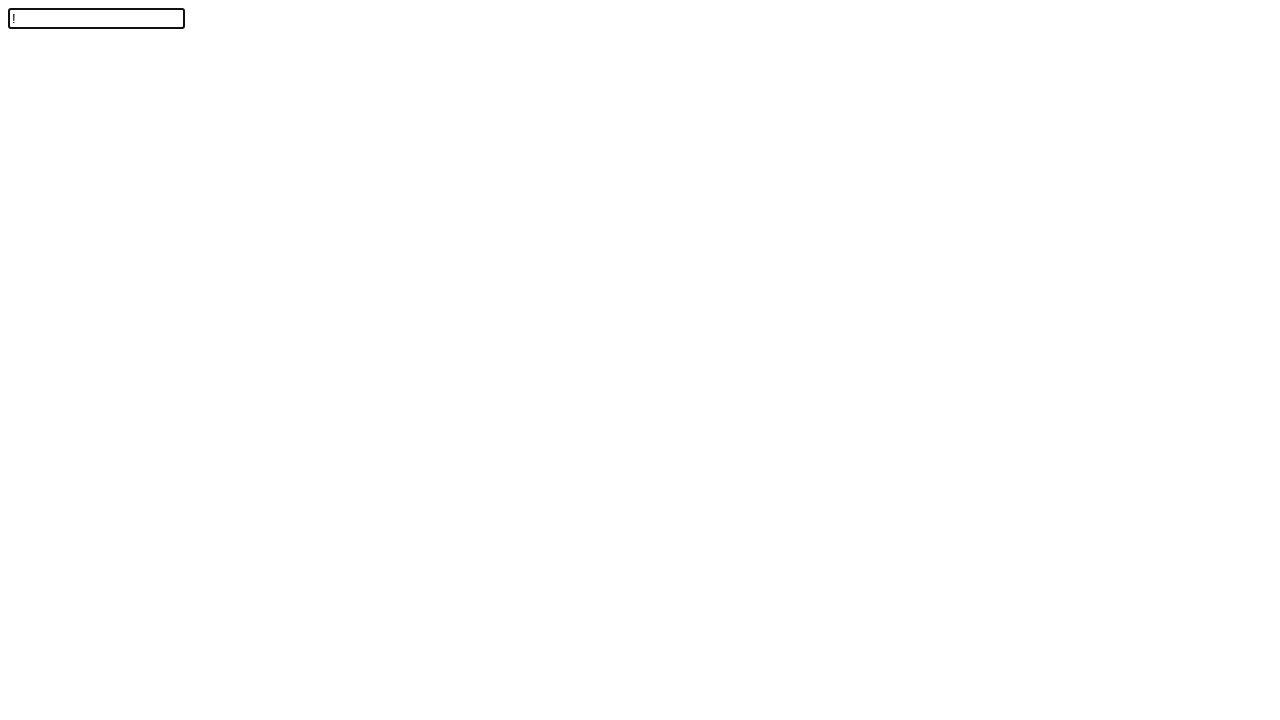

Pressed Ctrl+V to paste the first time
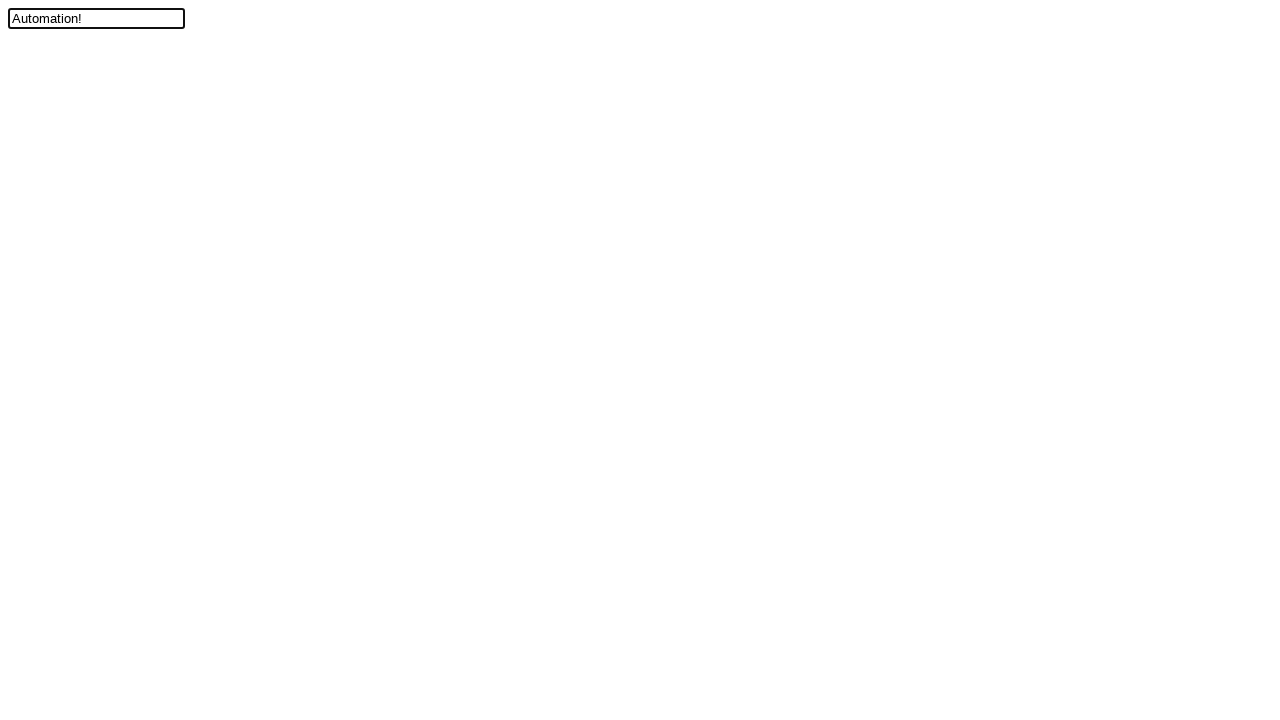

Pressed Ctrl+V to paste the second time
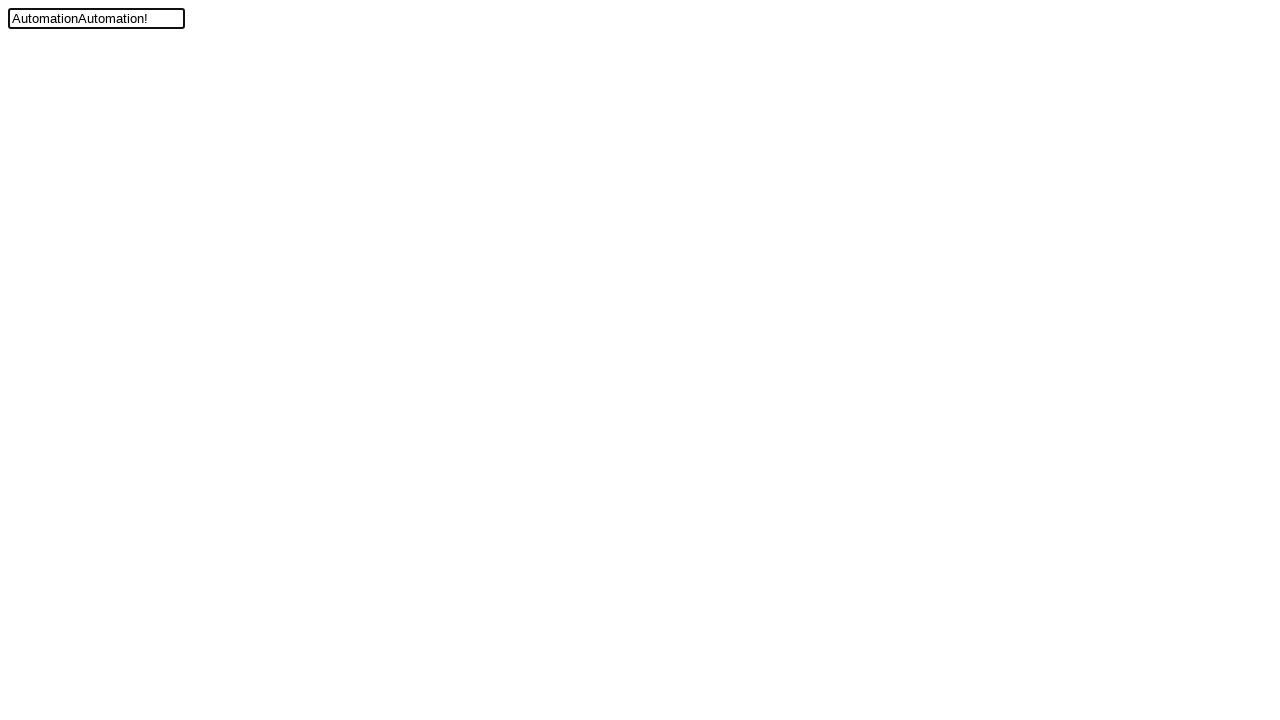

Released Control key
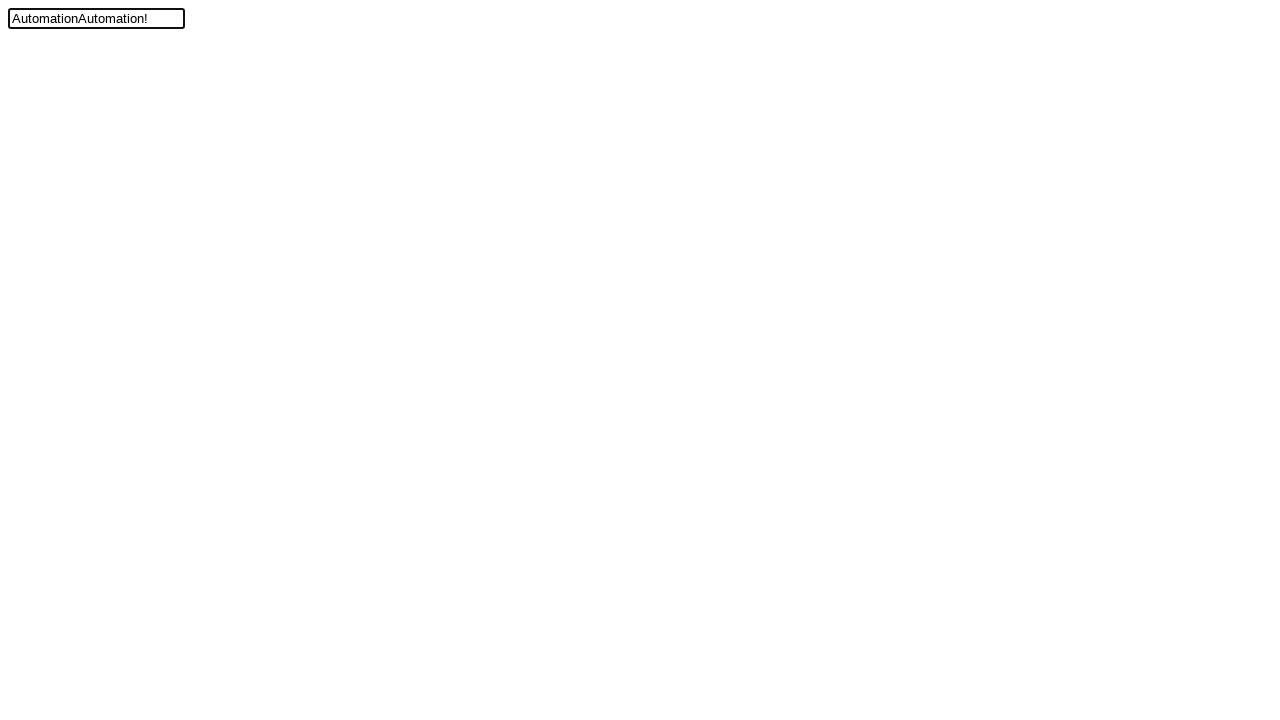

Verified that input field contains 'AutomationAutomation!' - copy and paste test passed
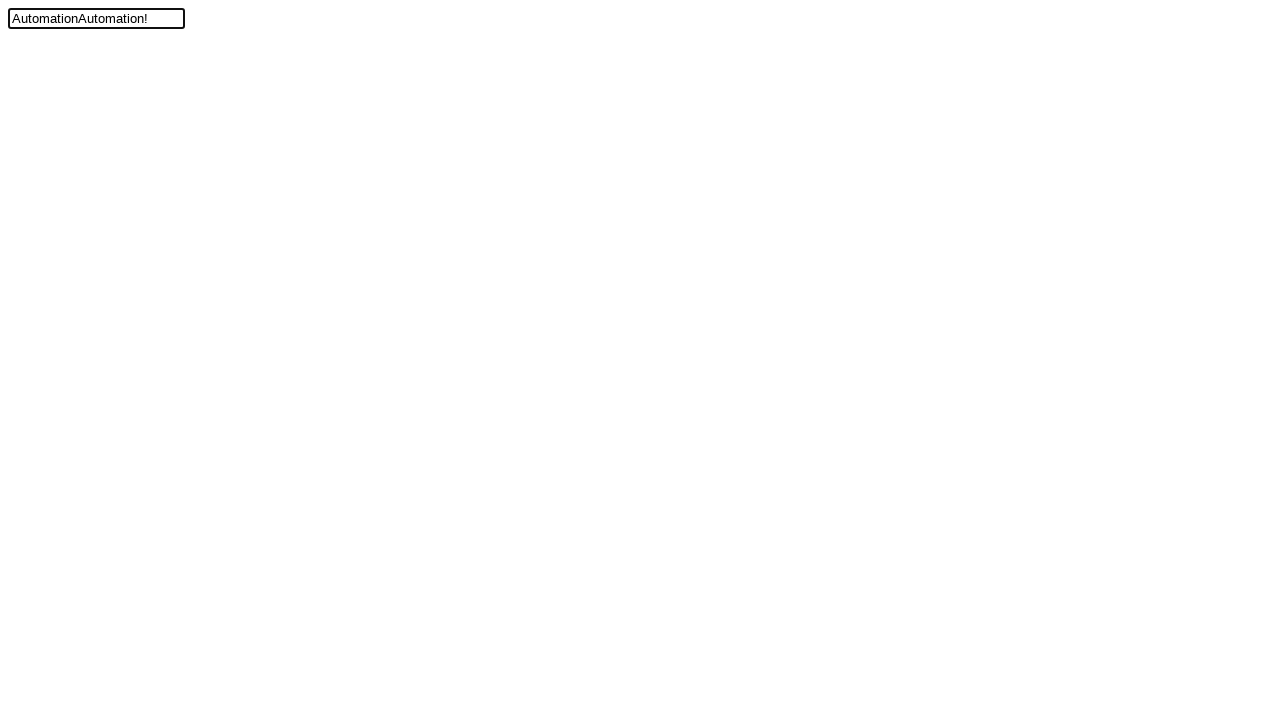

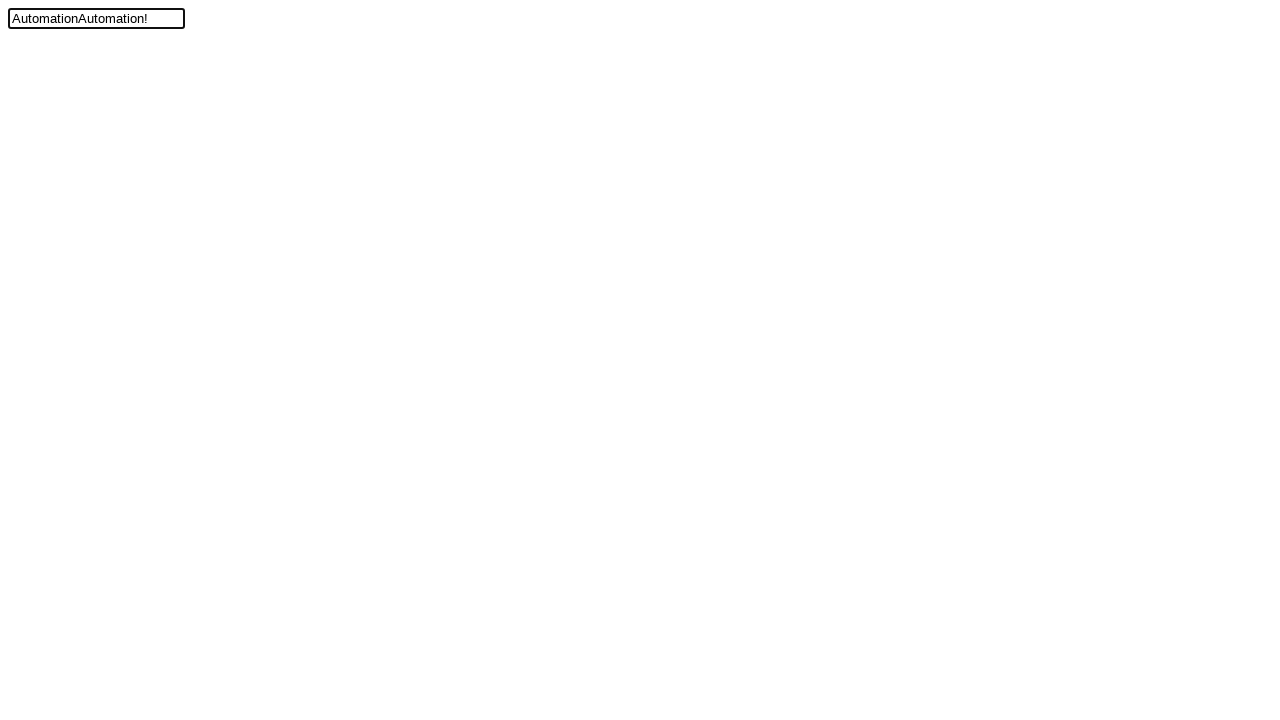